Navigates to hoster.by website and verifies the page loads by checking the title

Starting URL: https://hoster.by

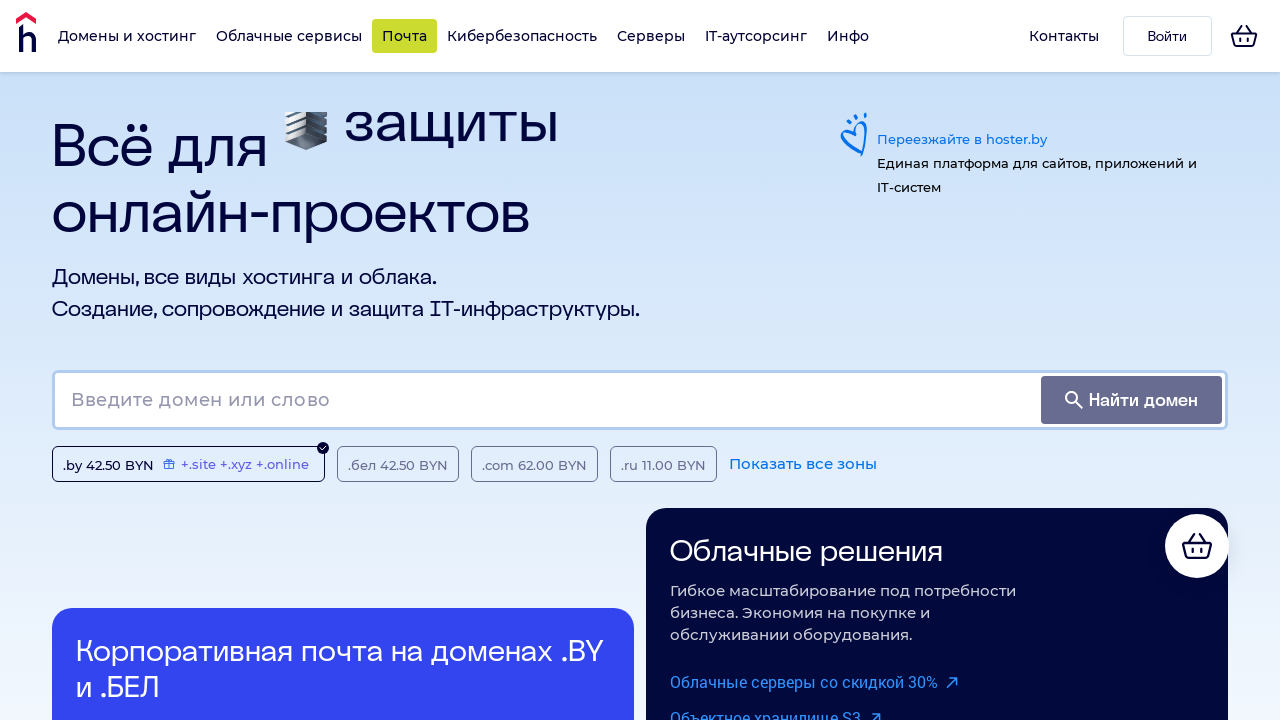

Waited for page to reach domcontentloaded state
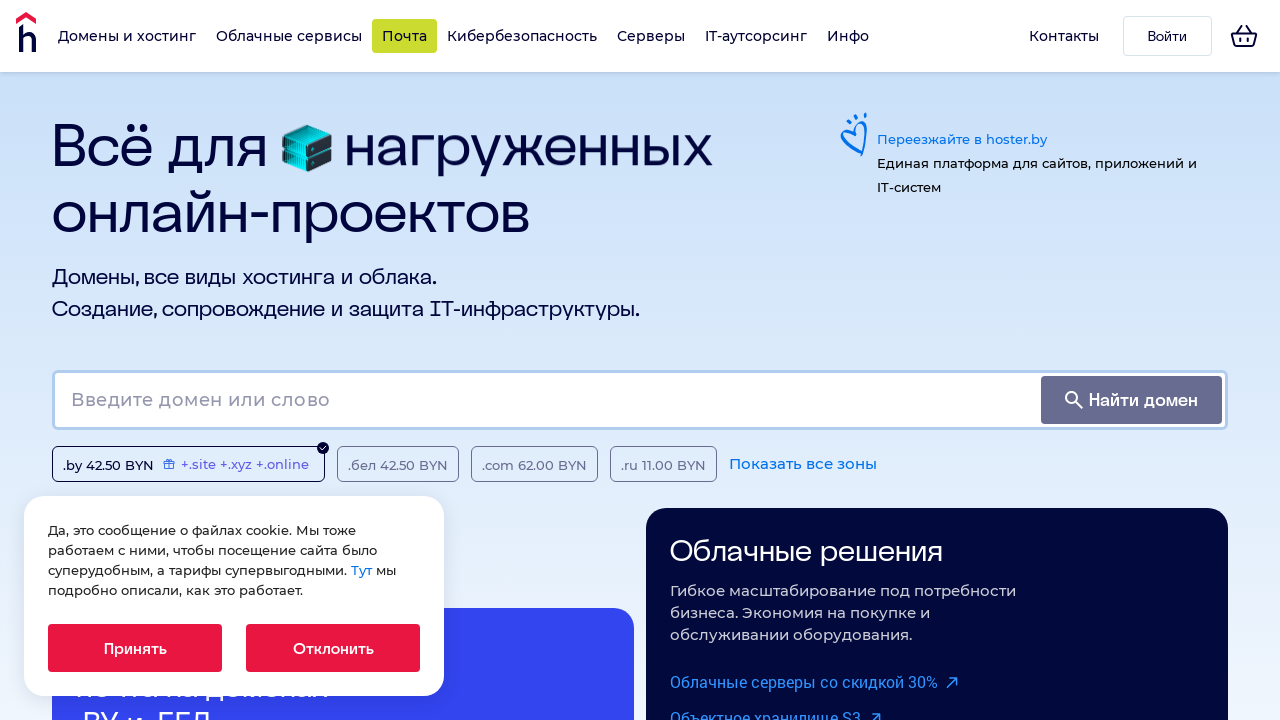

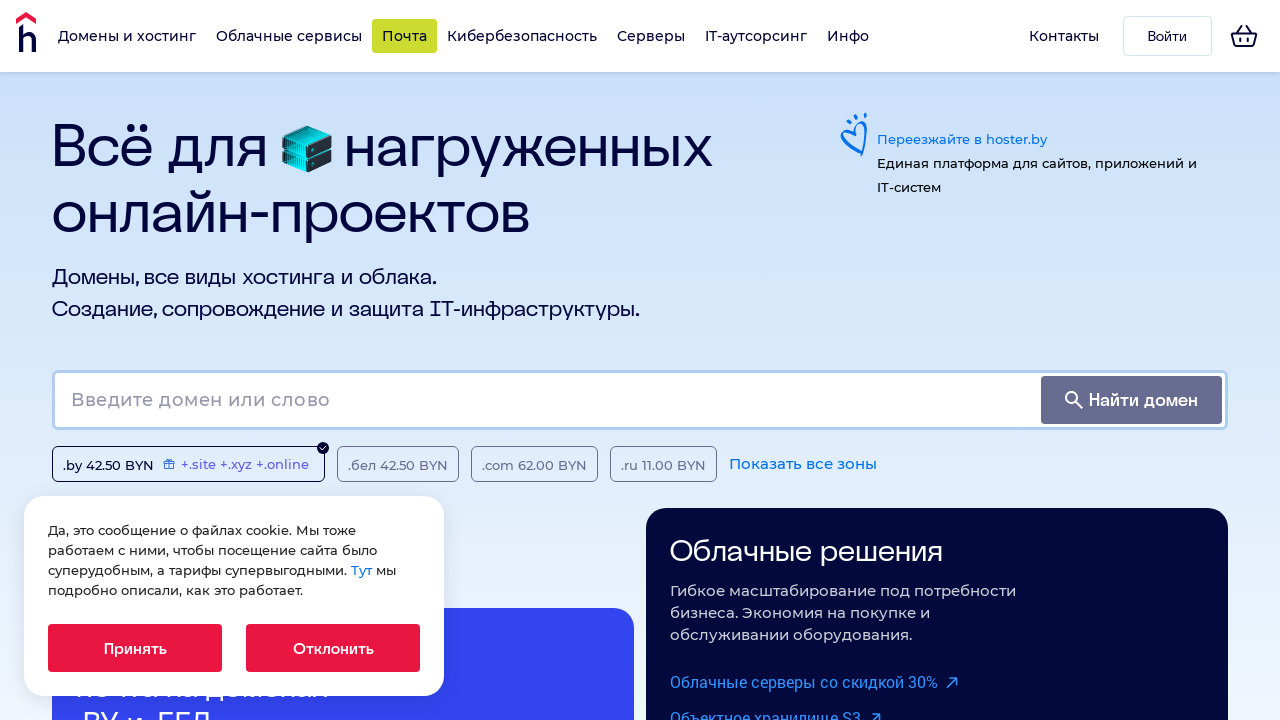